Navigates to login page and verifies that the Forgot Password link is enabled

Starting URL: https://test.techlift.in/

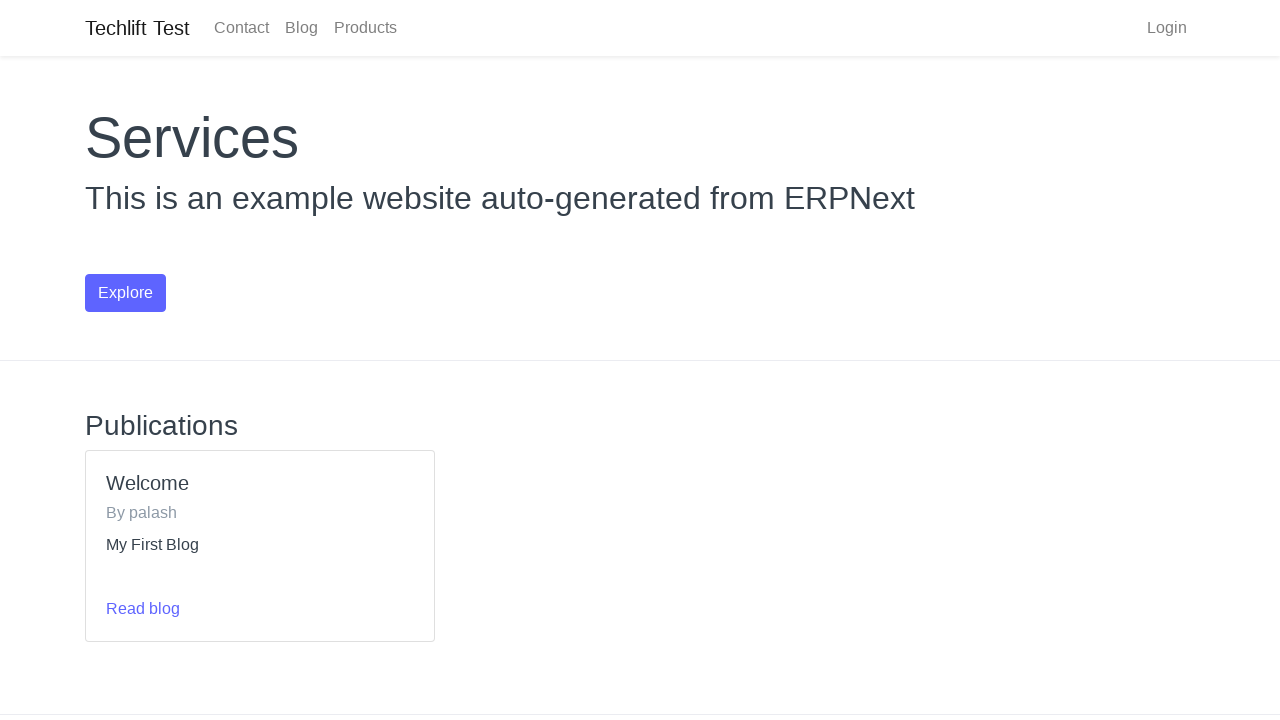

Clicked Login link to navigate to login page at (1167, 28) on text=Login
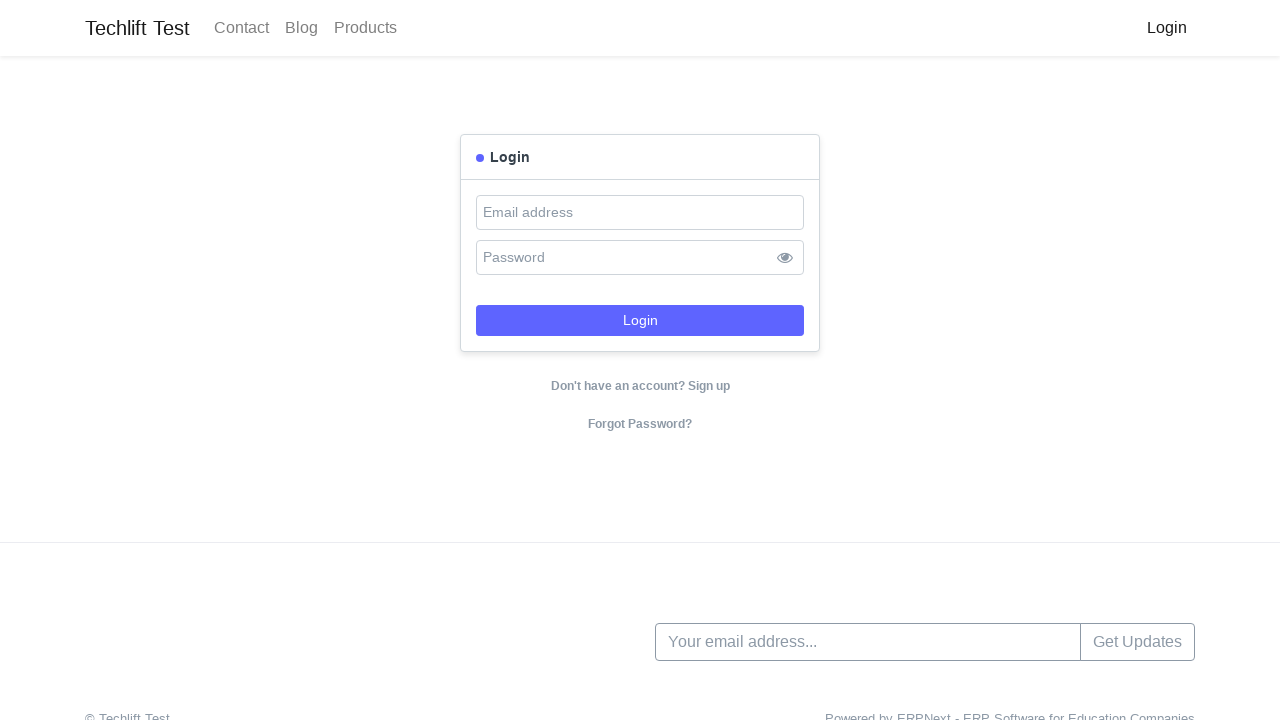

Waited for Forgot Password link to become visible
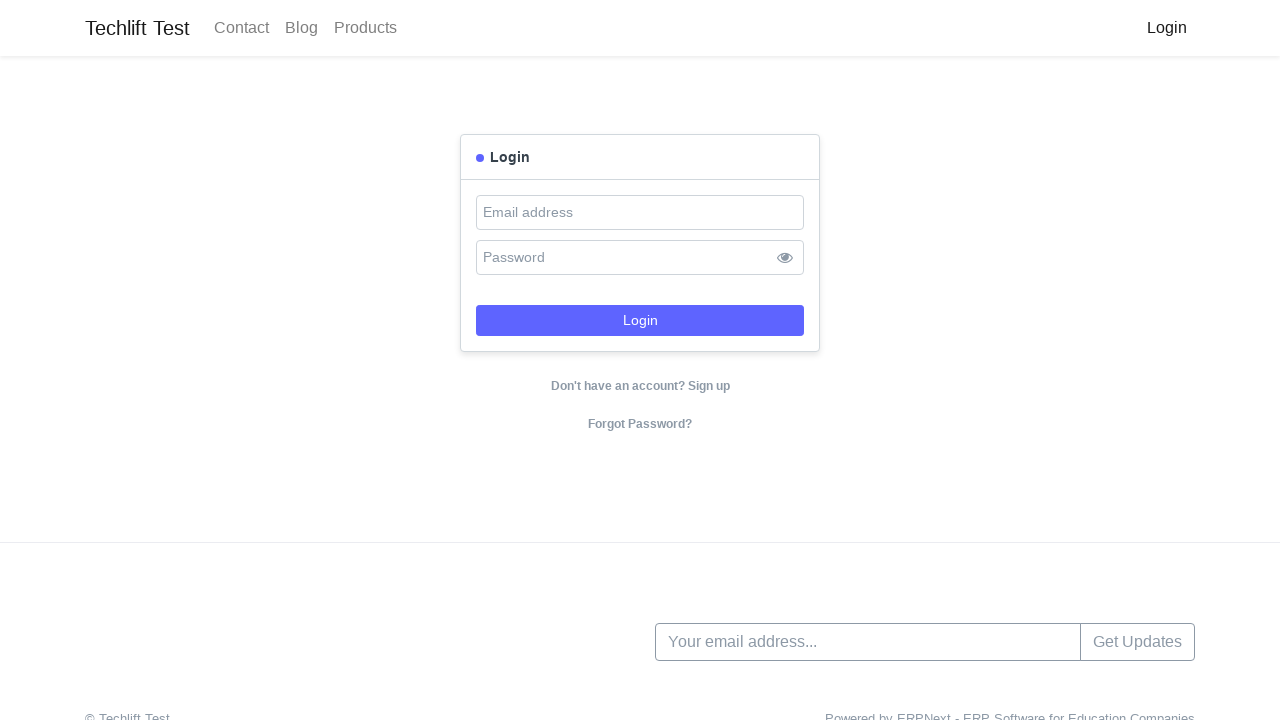

Verified that Forgot Password link is enabled
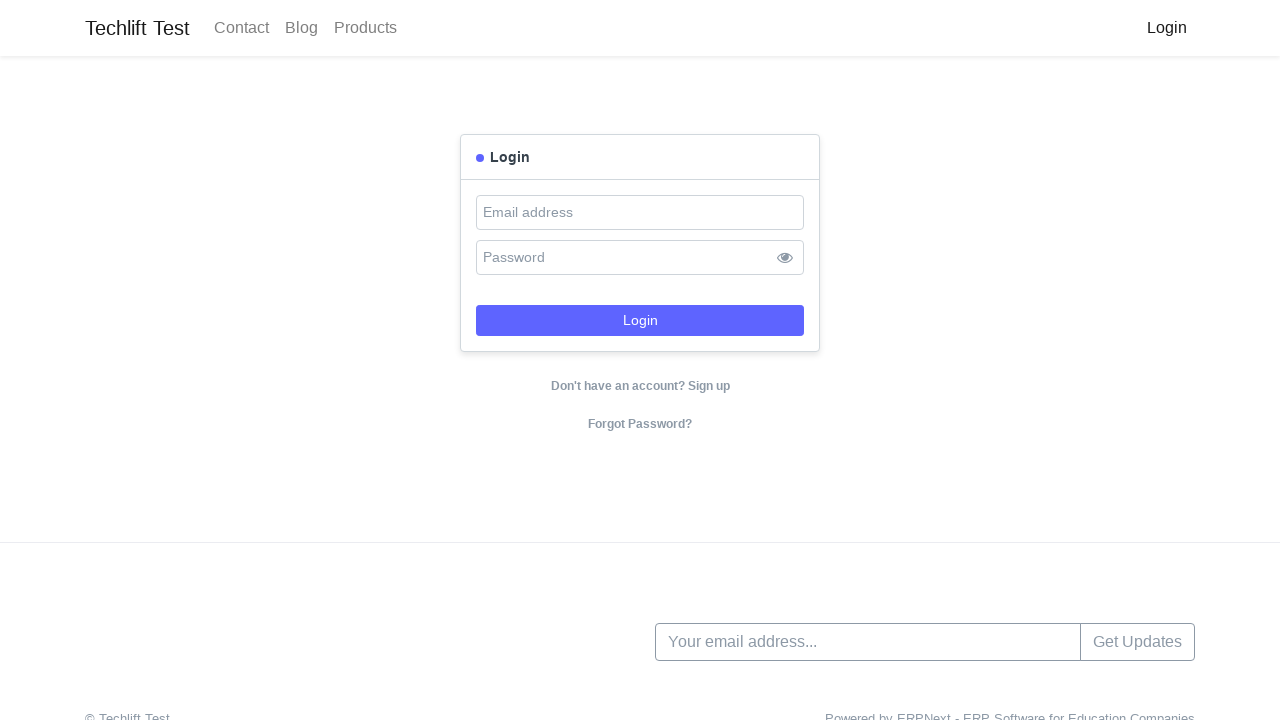

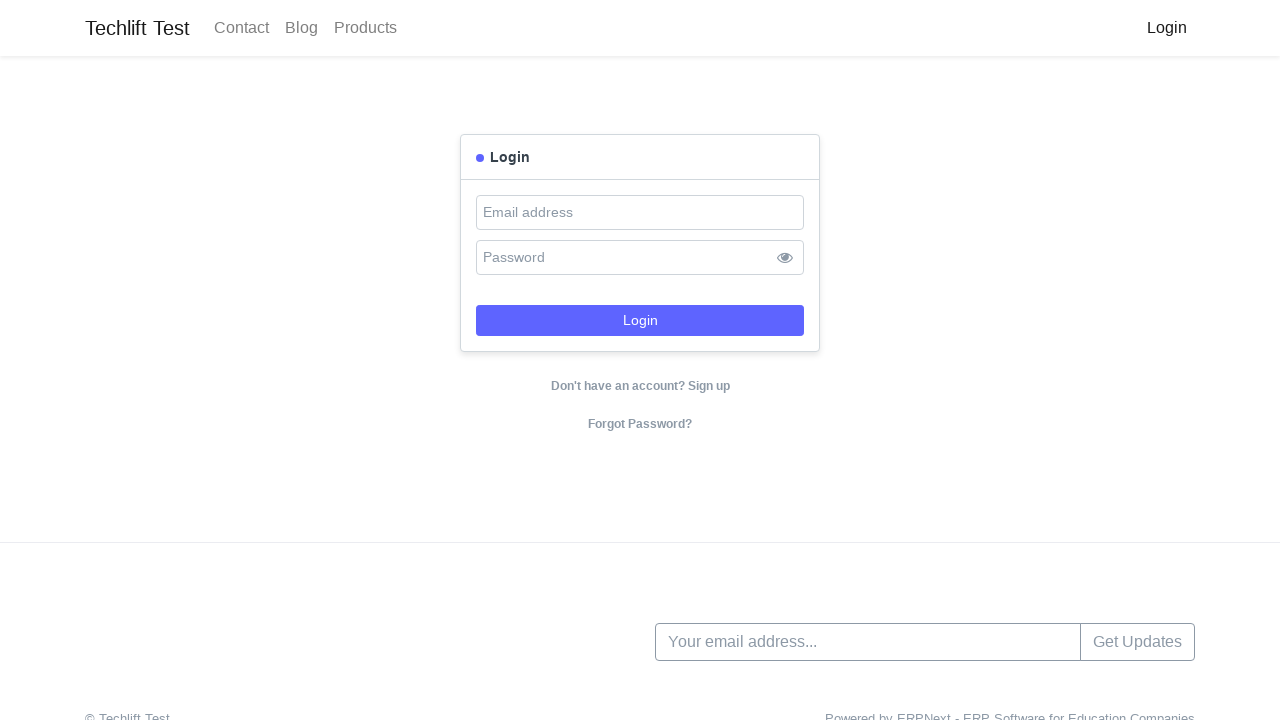